Opens the Like4Like homepage and waits for the page to load completely.

Starting URL: https://www.like4like.org

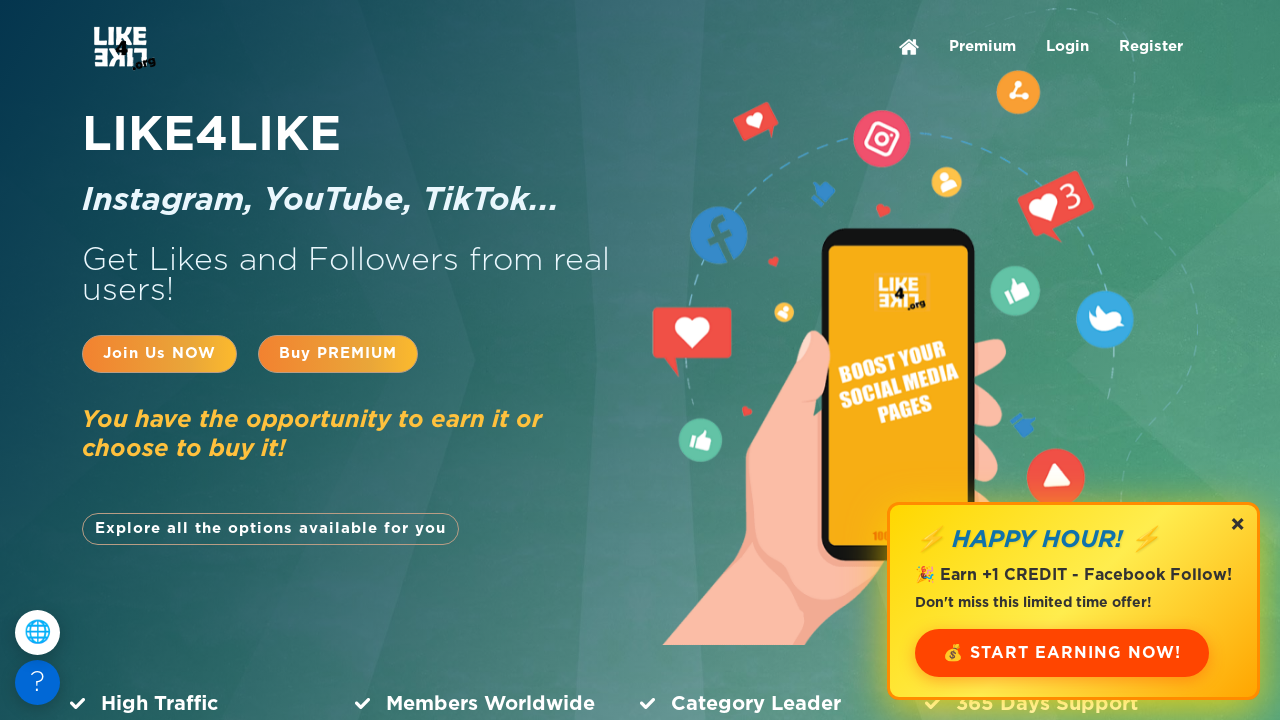

Navigated to Like4Like homepage
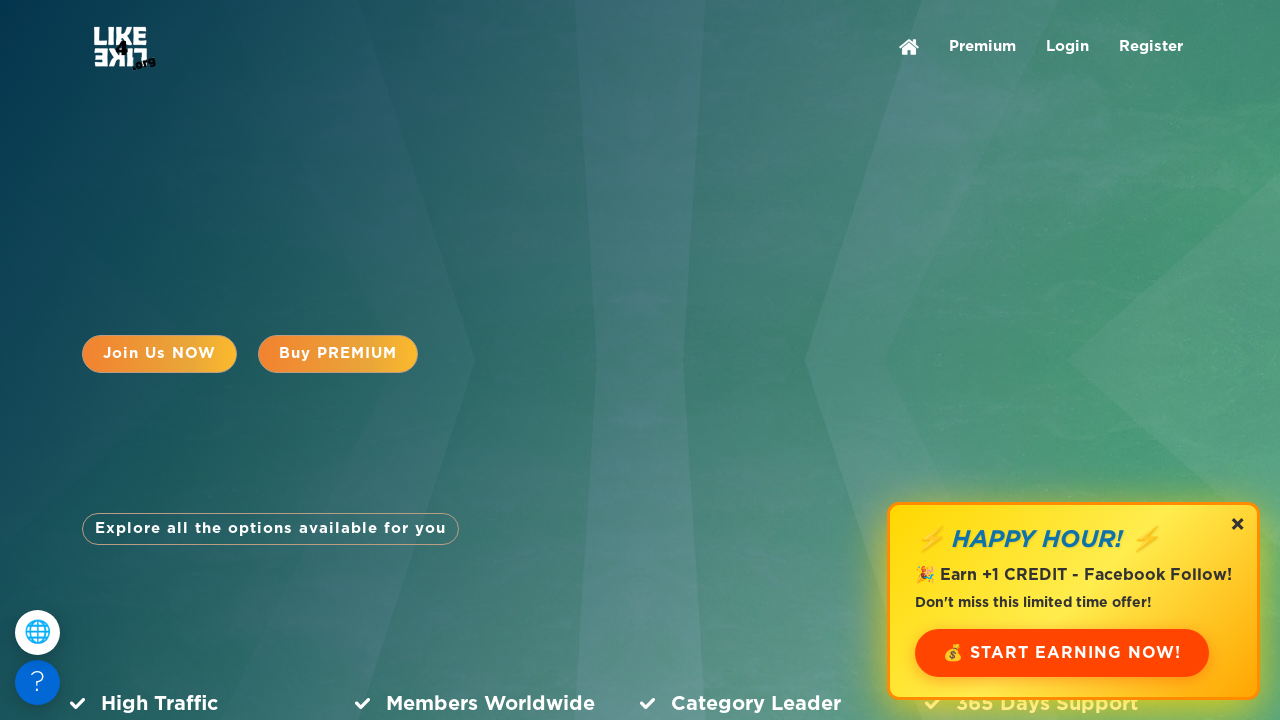

Waited for page to load completely - network idle state reached
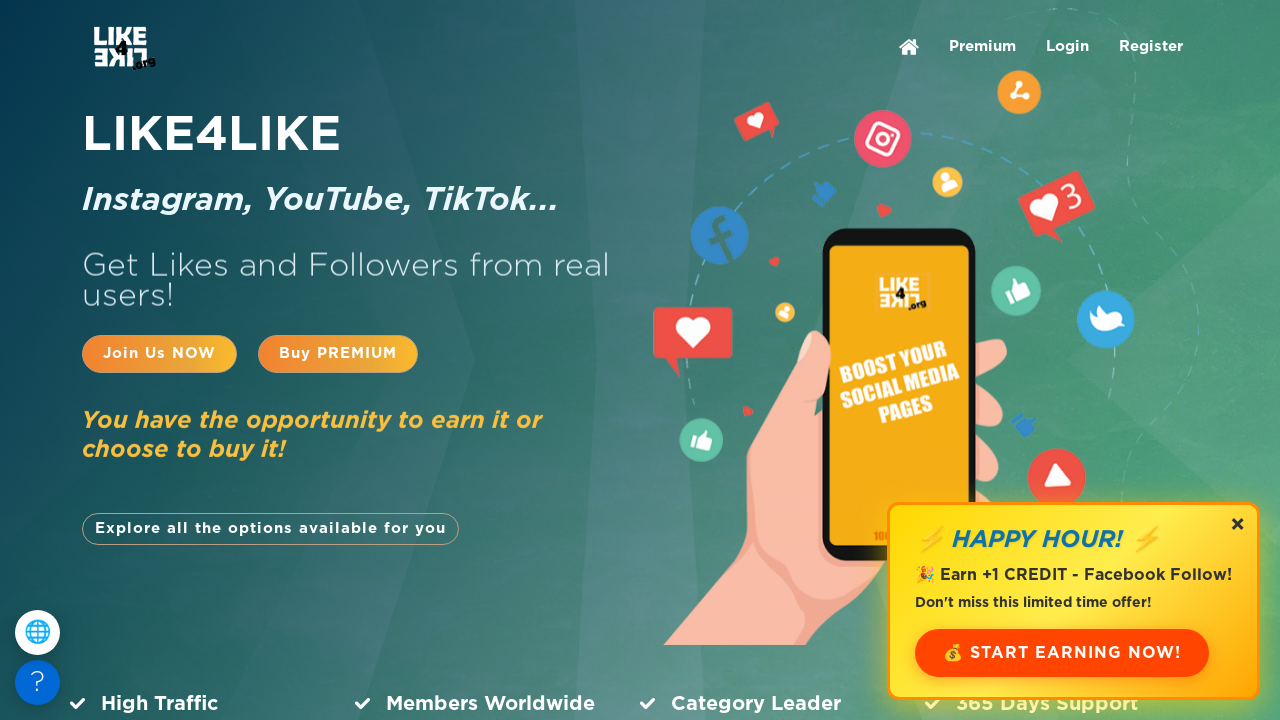

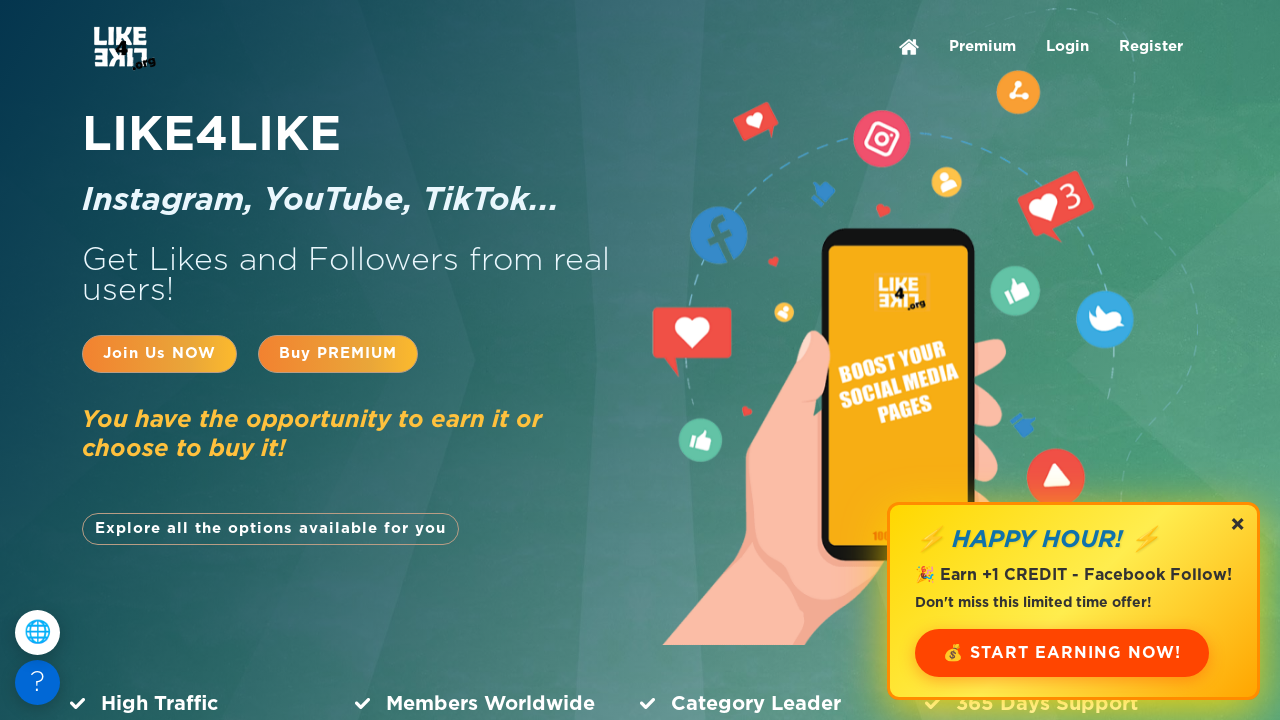